Opens the nopCommerce demo registration page in Chrome browser

Starting URL: https://demo.nopcommerce.com/register

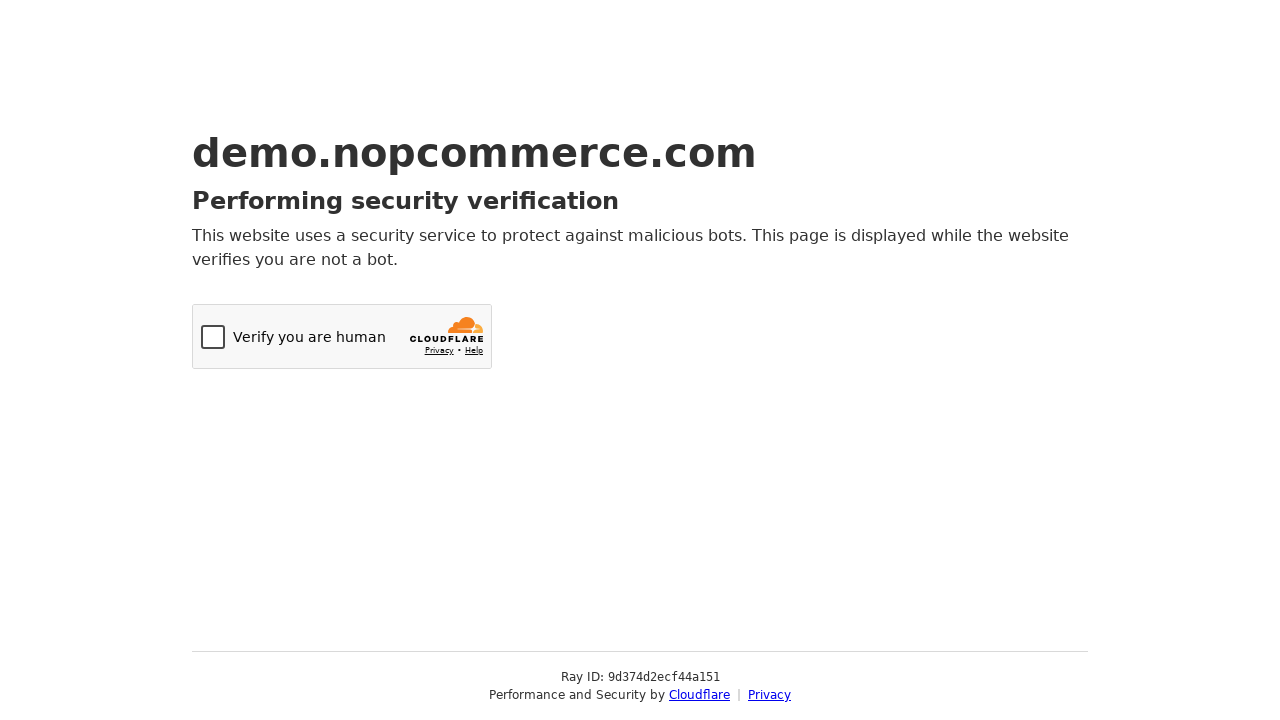

Navigated to nopCommerce demo registration page
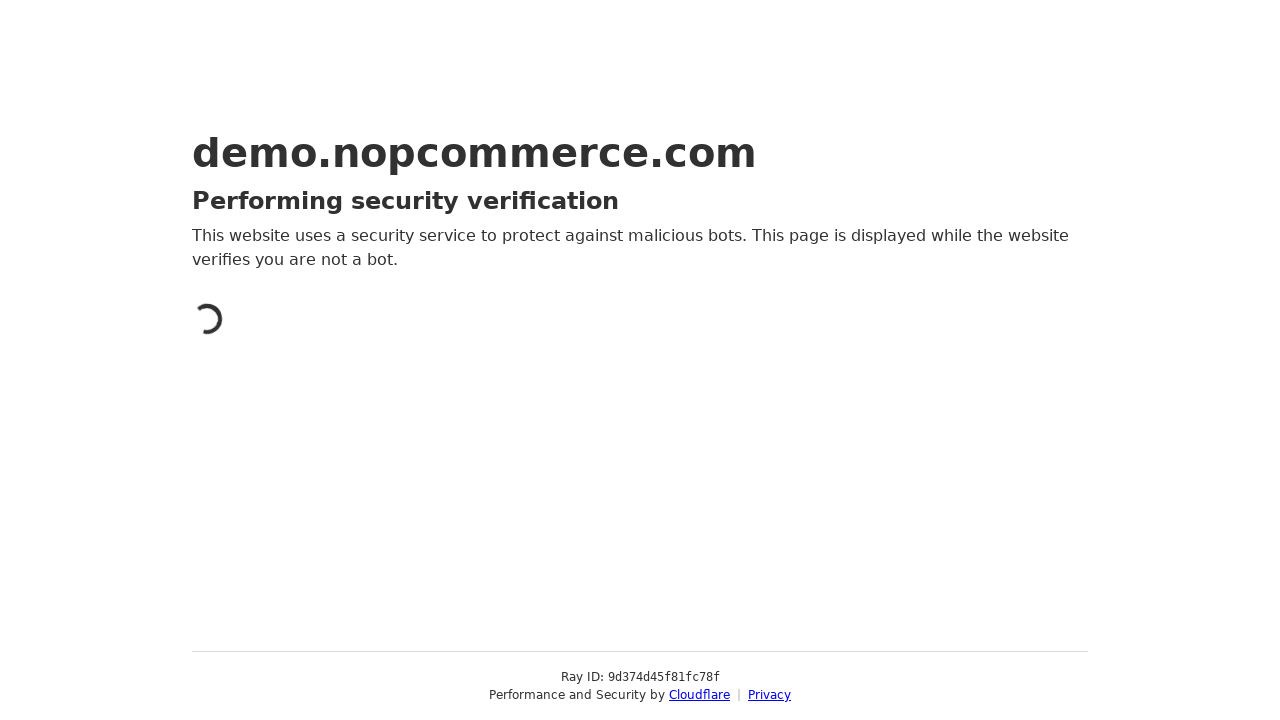

Registration page fully loaded
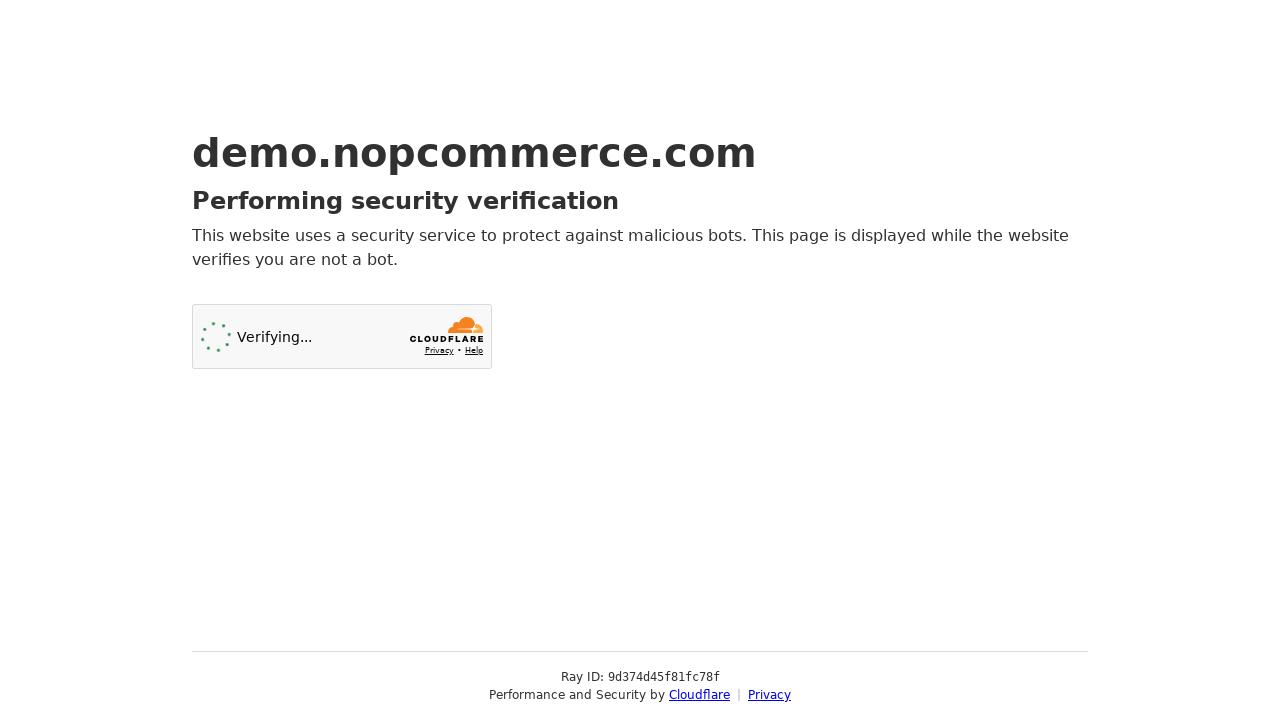

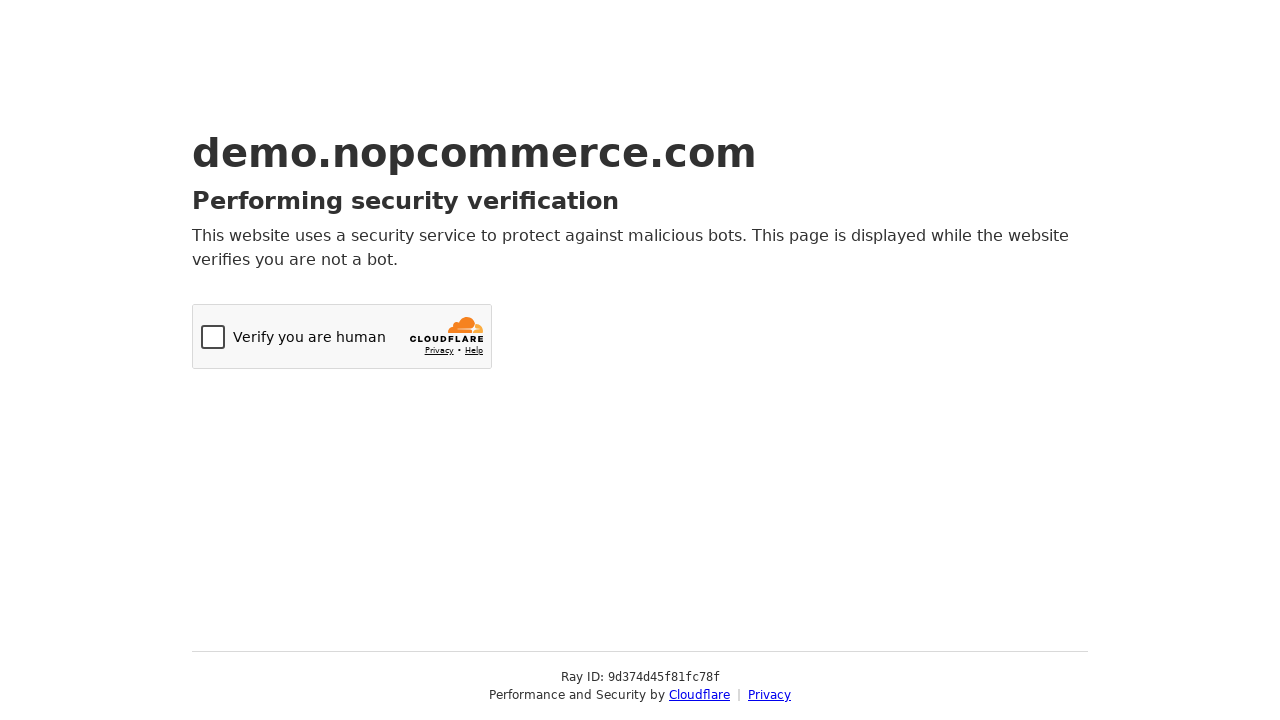